Tests the GlobalSQA demo banking application by navigating to the Bank Manager Login, adding a new customer with name and post code, then opening an account for that customer with Dollar currency, and finally deleting the customer.

Starting URL: https://www.globalsqa.com/angularJs-protractor/BankingProject/#/login

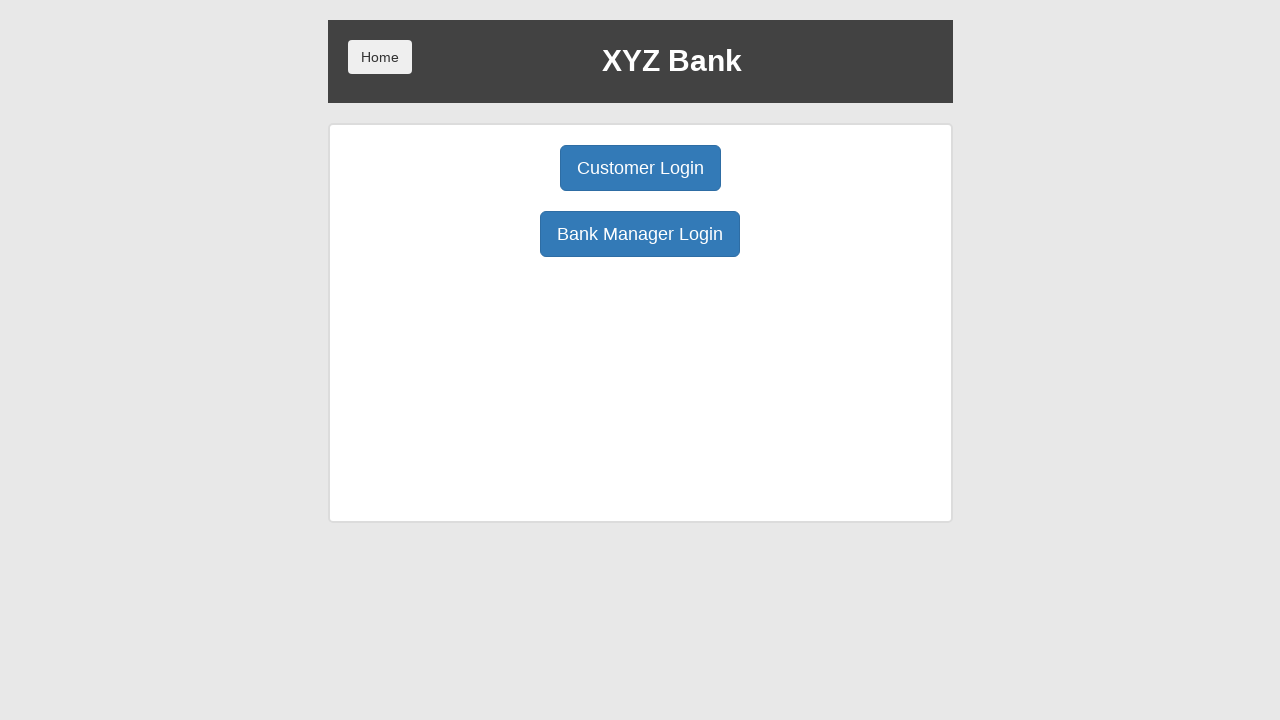

Set viewport size to 1378x875
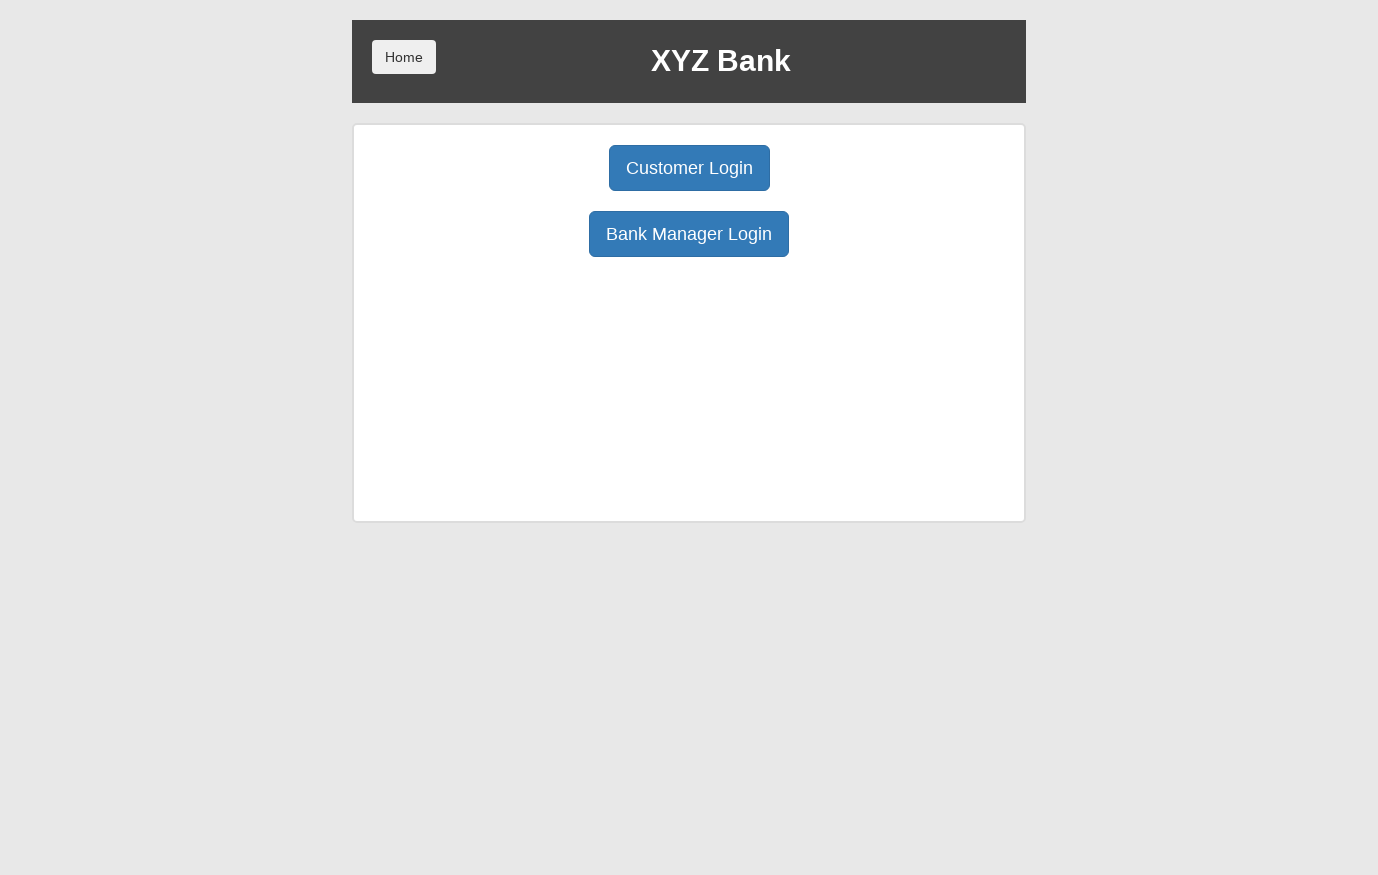

Clicked Bank Manager Login button at (689, 234) on xpath=/html/body/div/div/div[2]/div/div[1]/div[2]/button
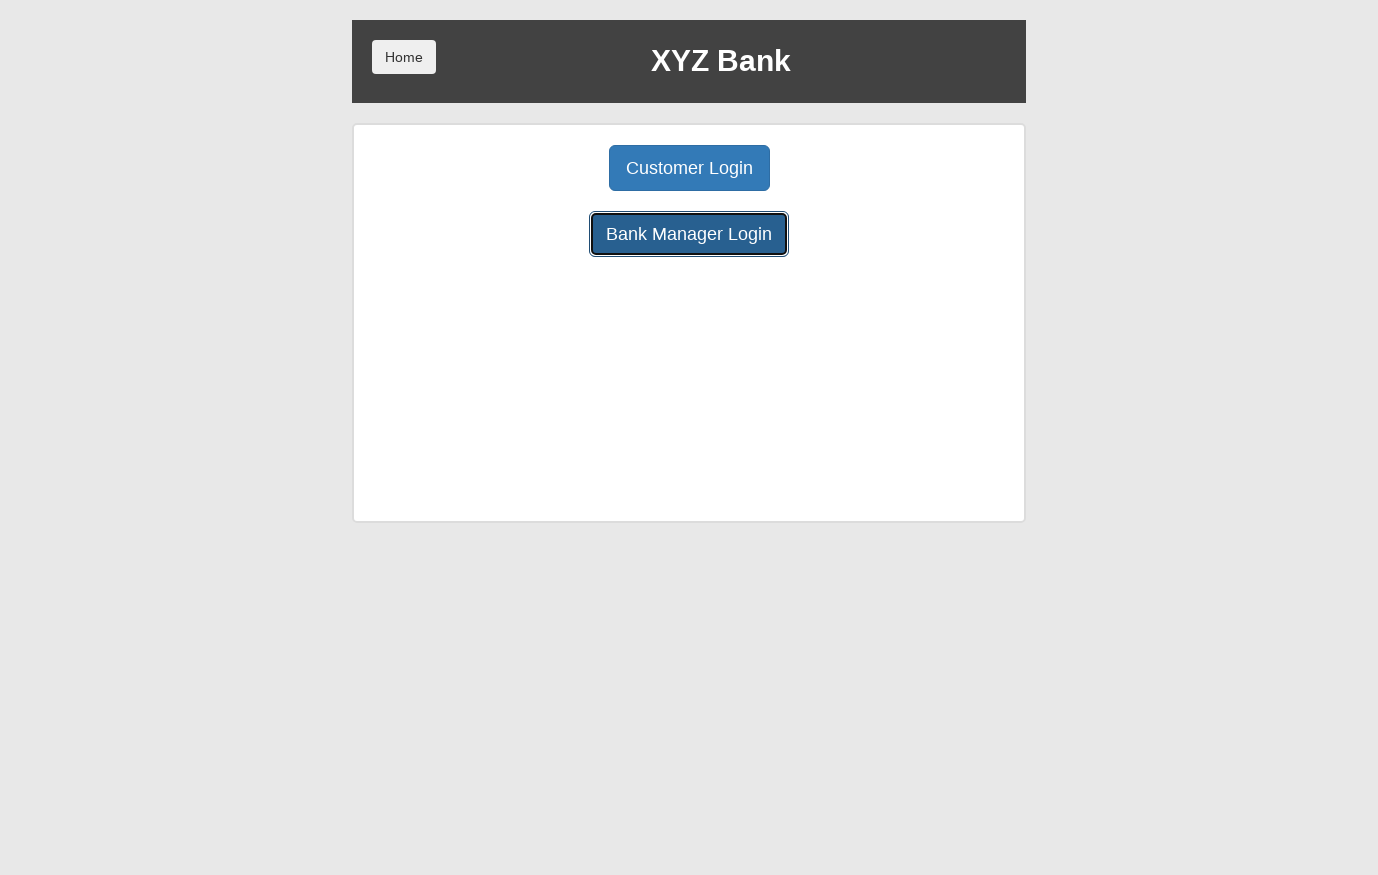

Clicked Add Customer button at (551, 168) on xpath=//div[2]/div/div/button
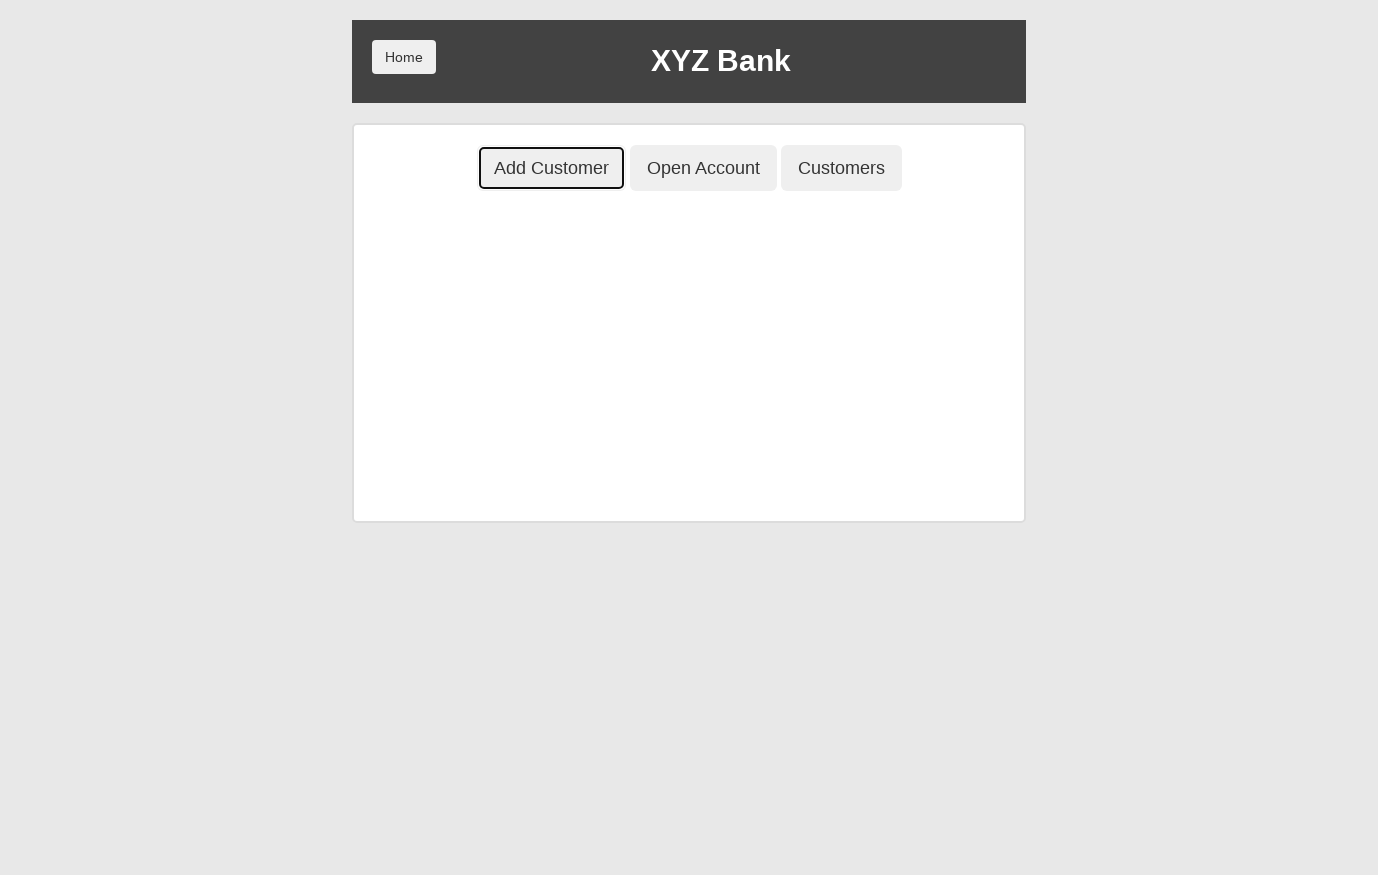

Clicked First Name input field at (689, 253) on xpath=//input[@type='text']
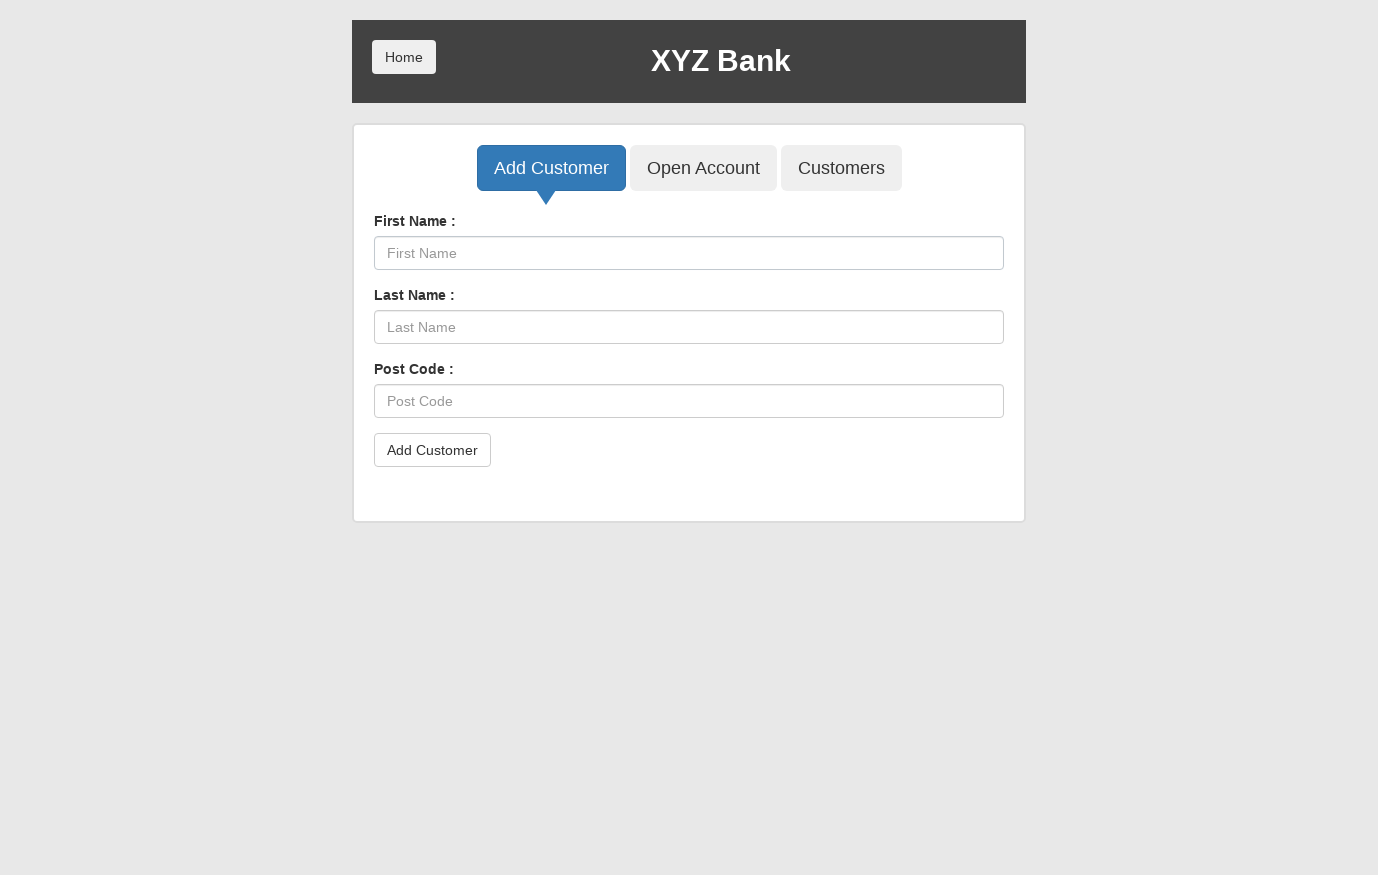

Filled First Name field with 'Charles' on xpath=//input[@type='text']
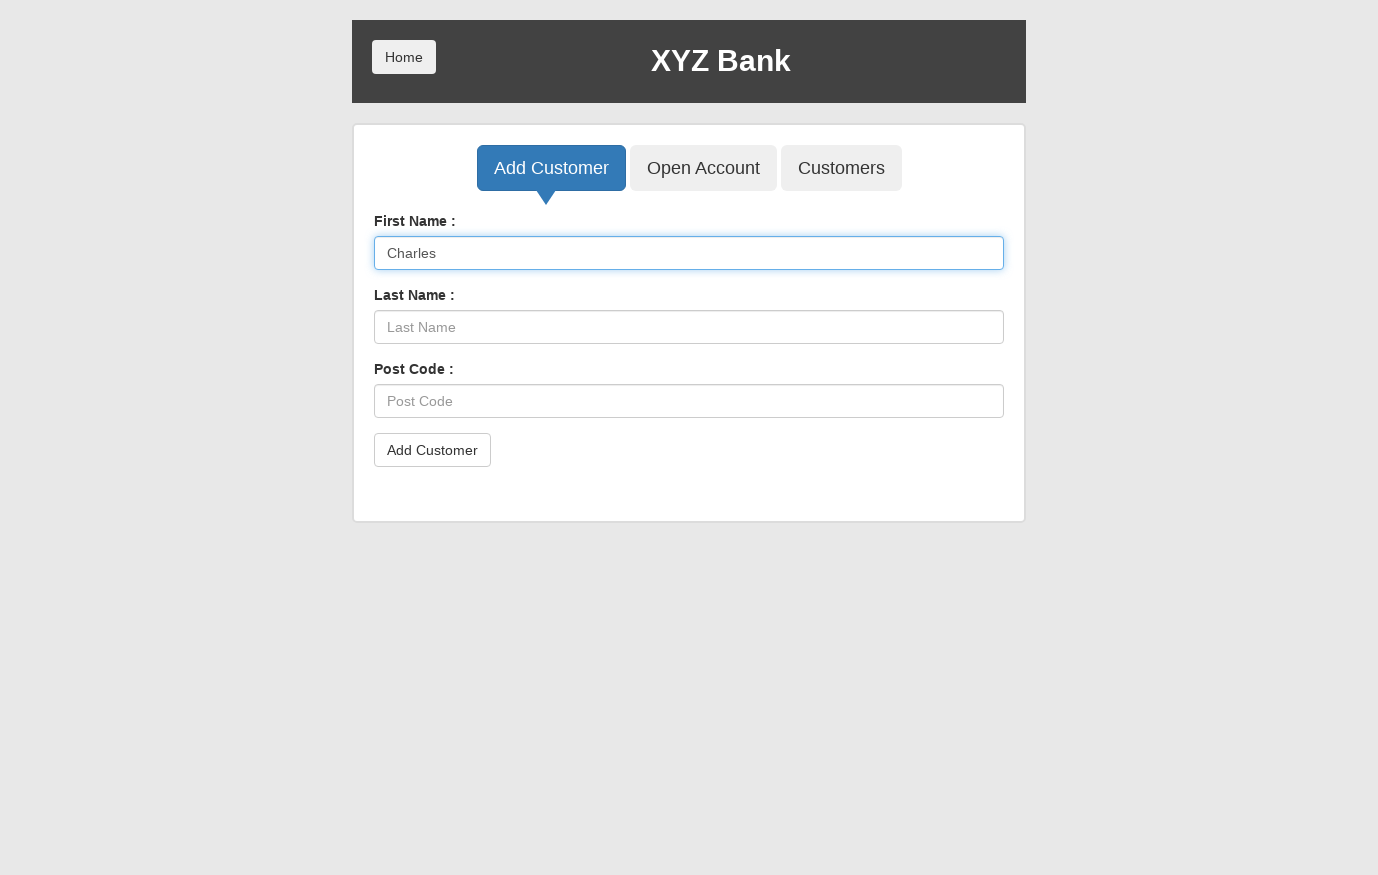

Clicked Last Name input field at (689, 327) on xpath=(//input[@type='text'])[2]
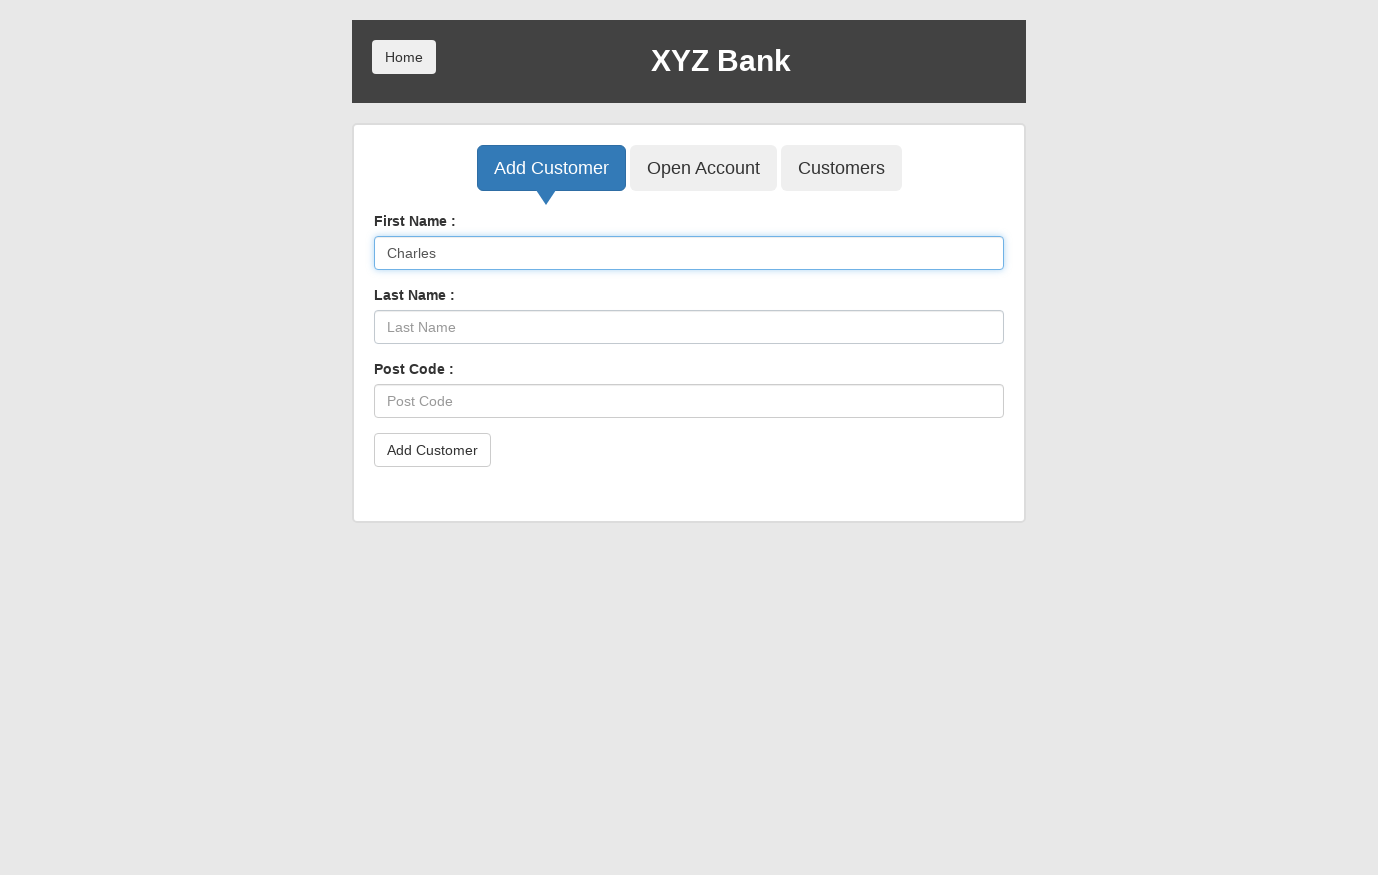

Filled Last Name field with 'Raj' on xpath=(//input[@type='text'])[2]
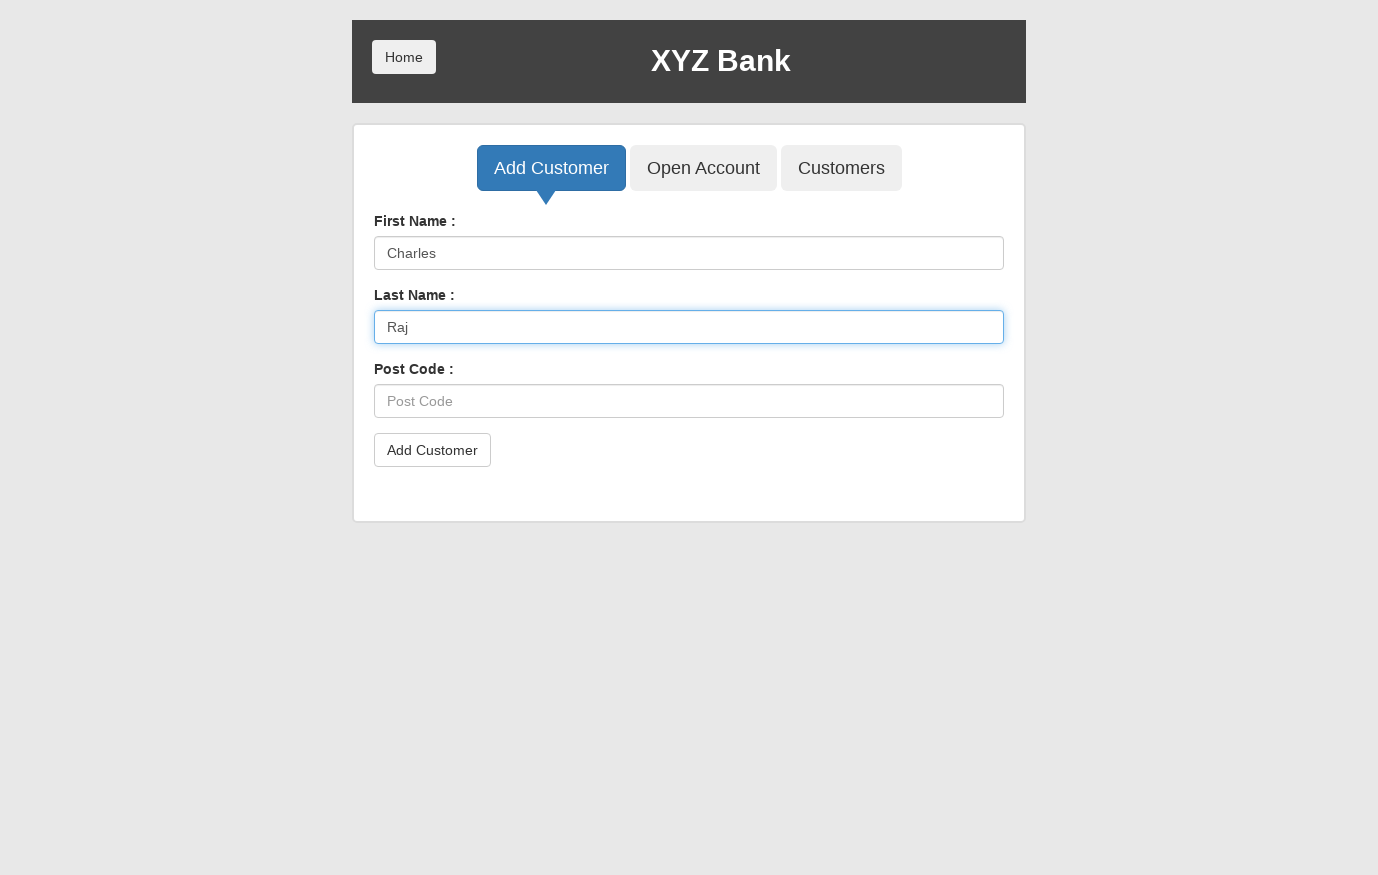

Clicked Post Code input field at (689, 401) on xpath=(//input[@type='text'])[3]
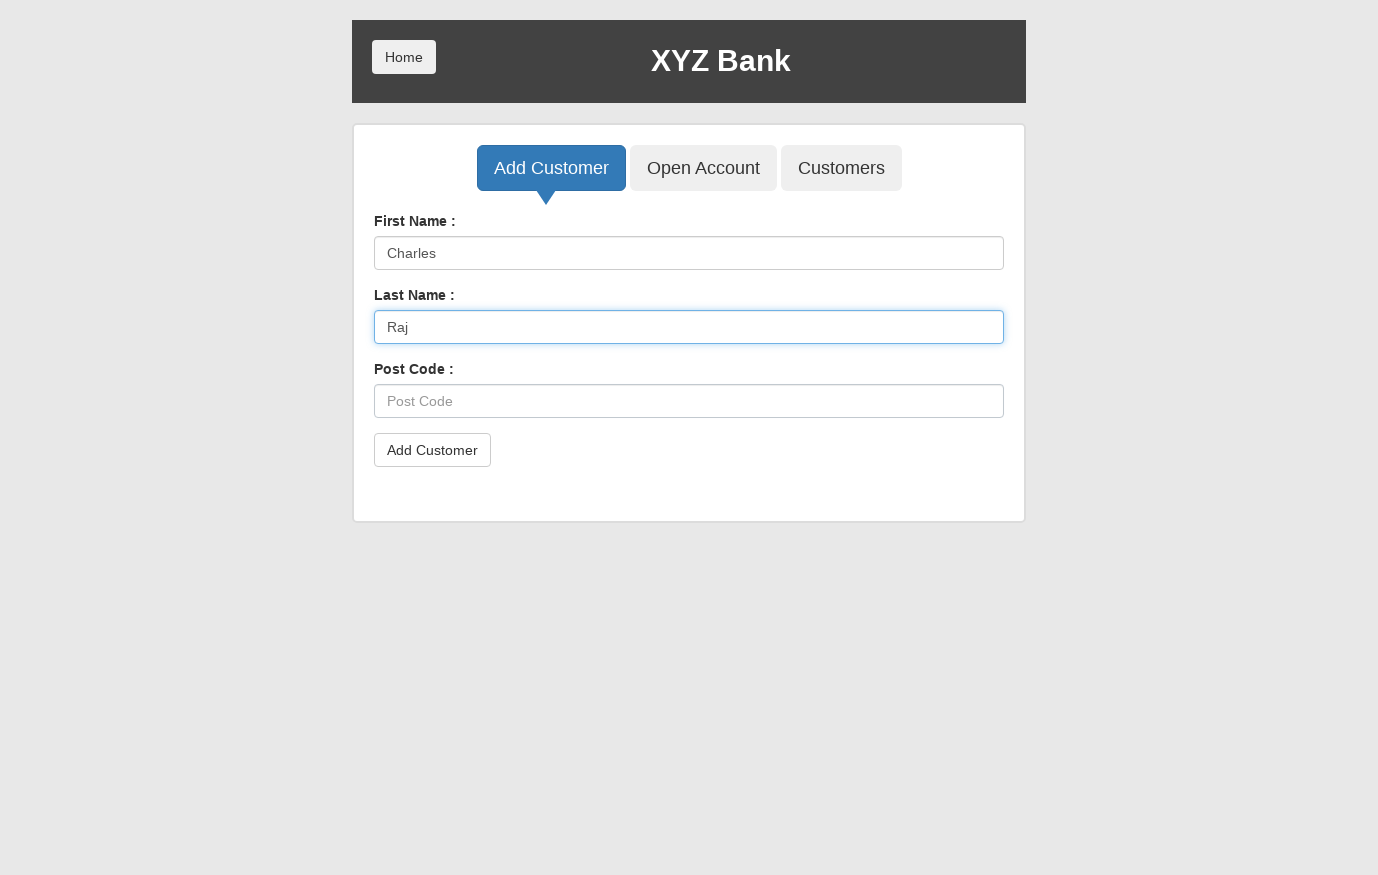

Filled Post Code field with '123456' on xpath=(//input[@type='text'])[3]
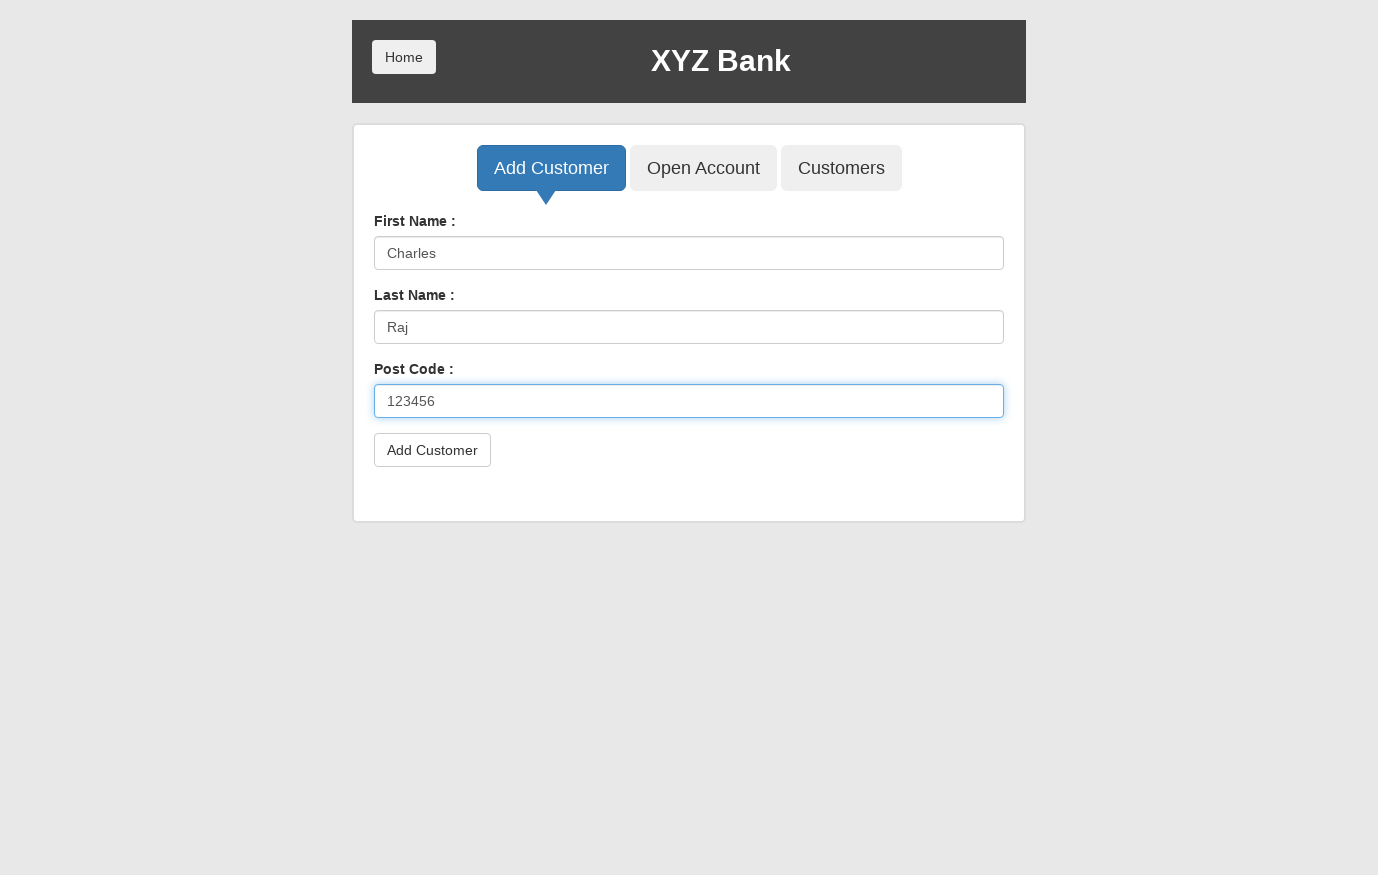

Clicked Add Customer submit button at (432, 450) on xpath=//button[@value='']
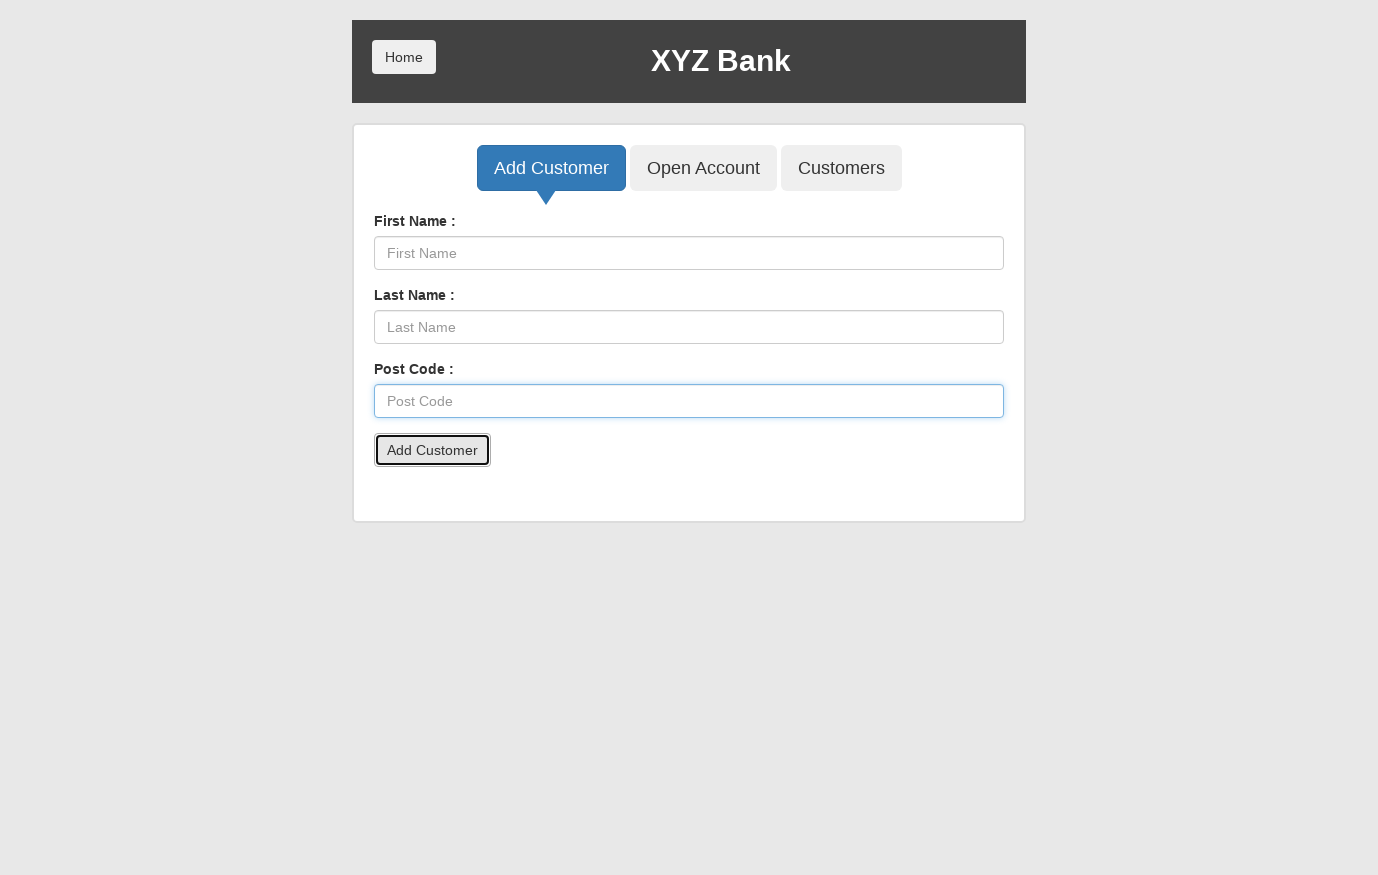

Set up dialog handler to accept confirmation
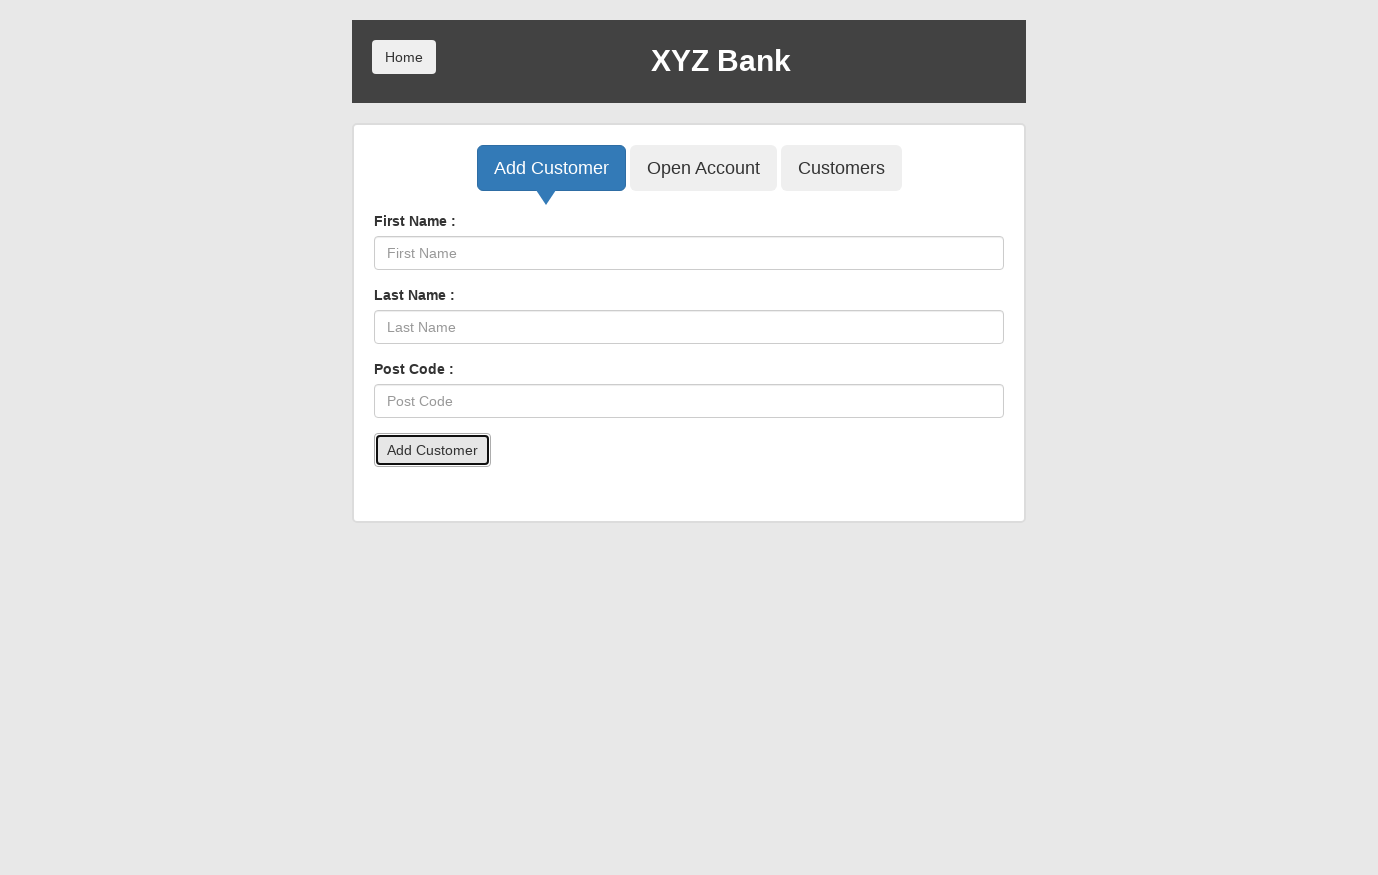

Waited 500ms for customer confirmation alert
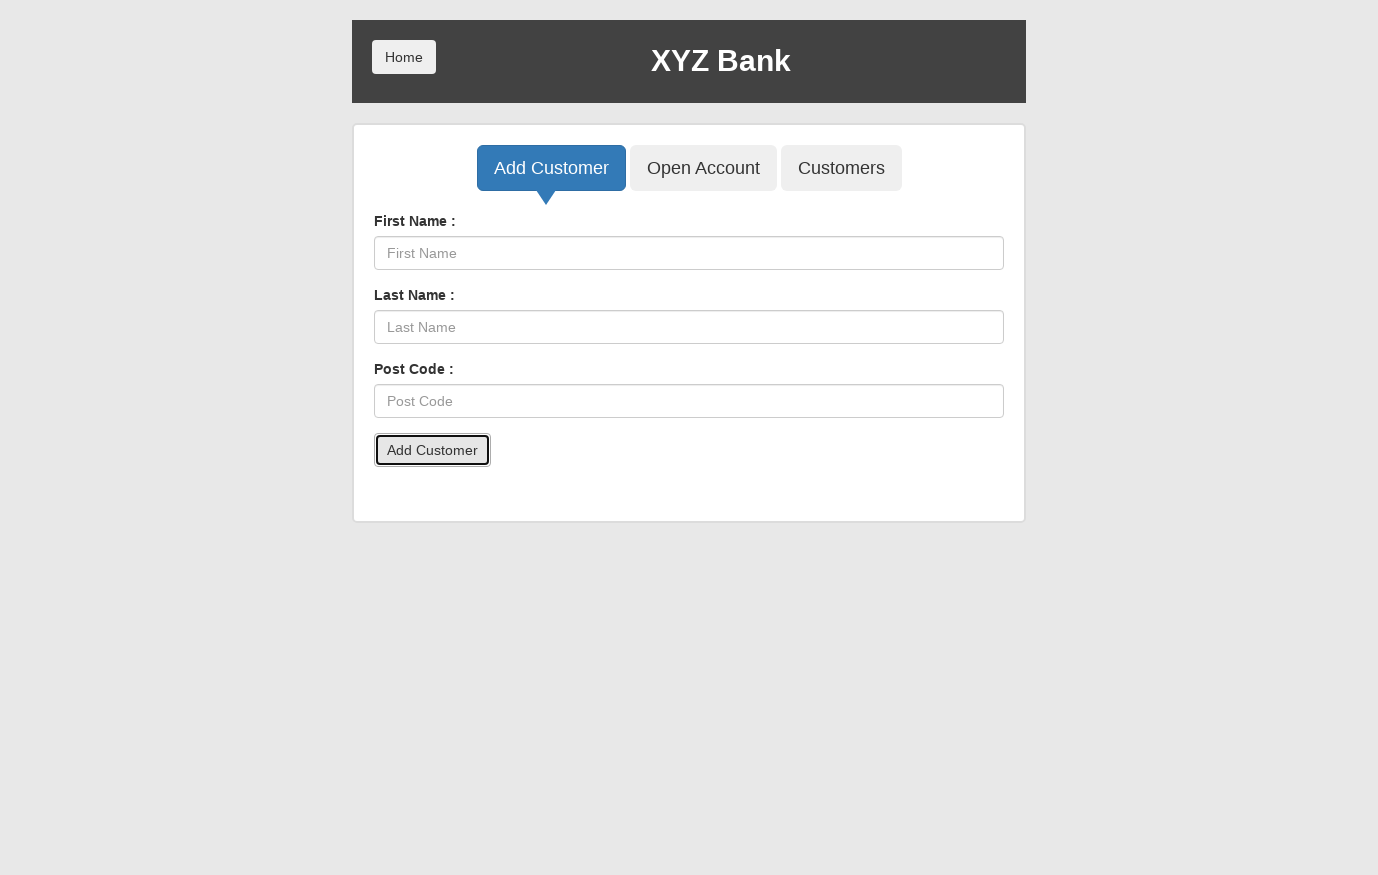

Clicked Open Account button at (703, 168) on xpath=//button[contains(.,'Open Account')]
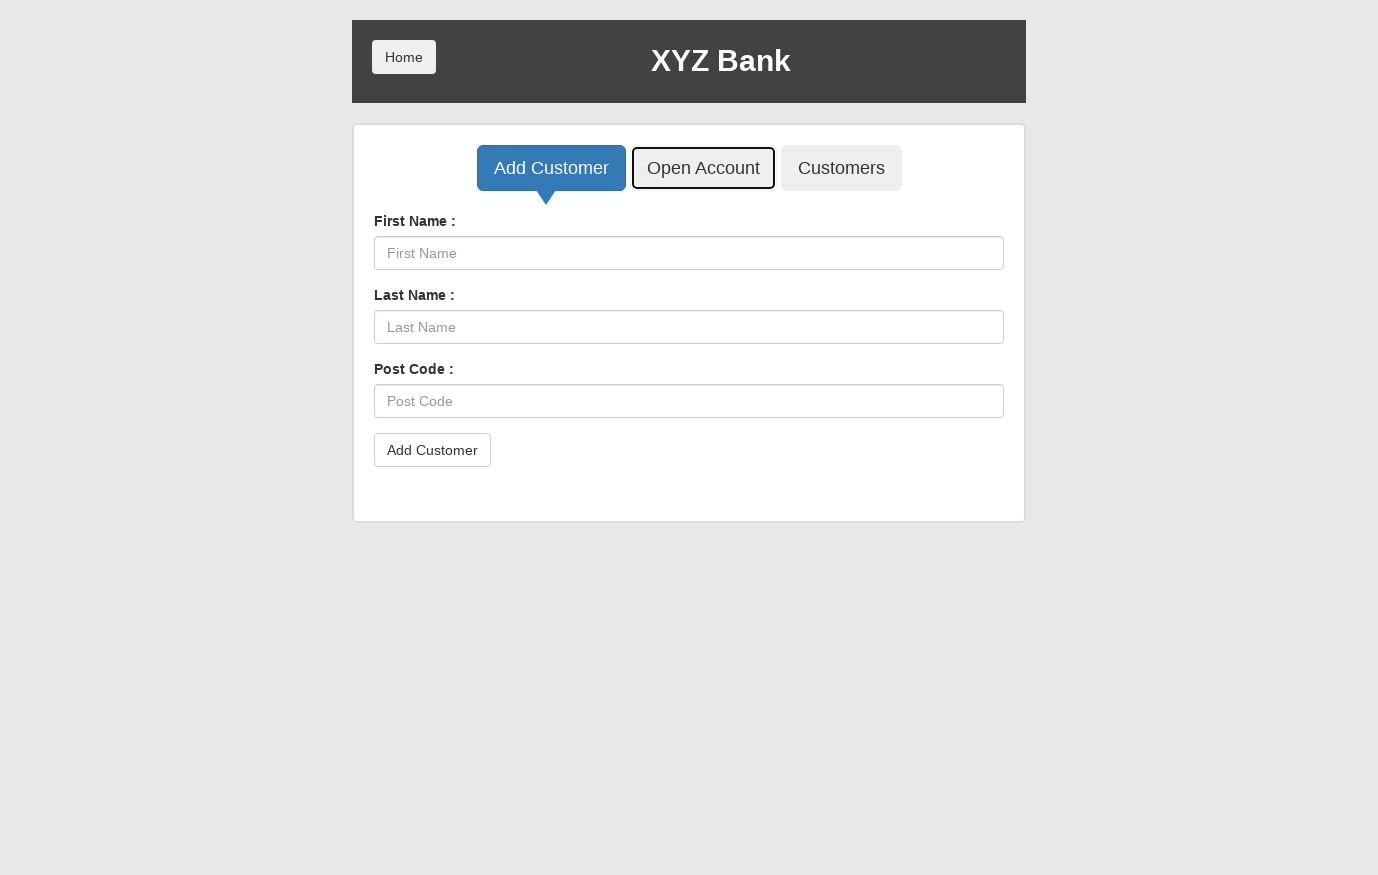

Clicked customer dropdown at (689, 253) on #userSelect
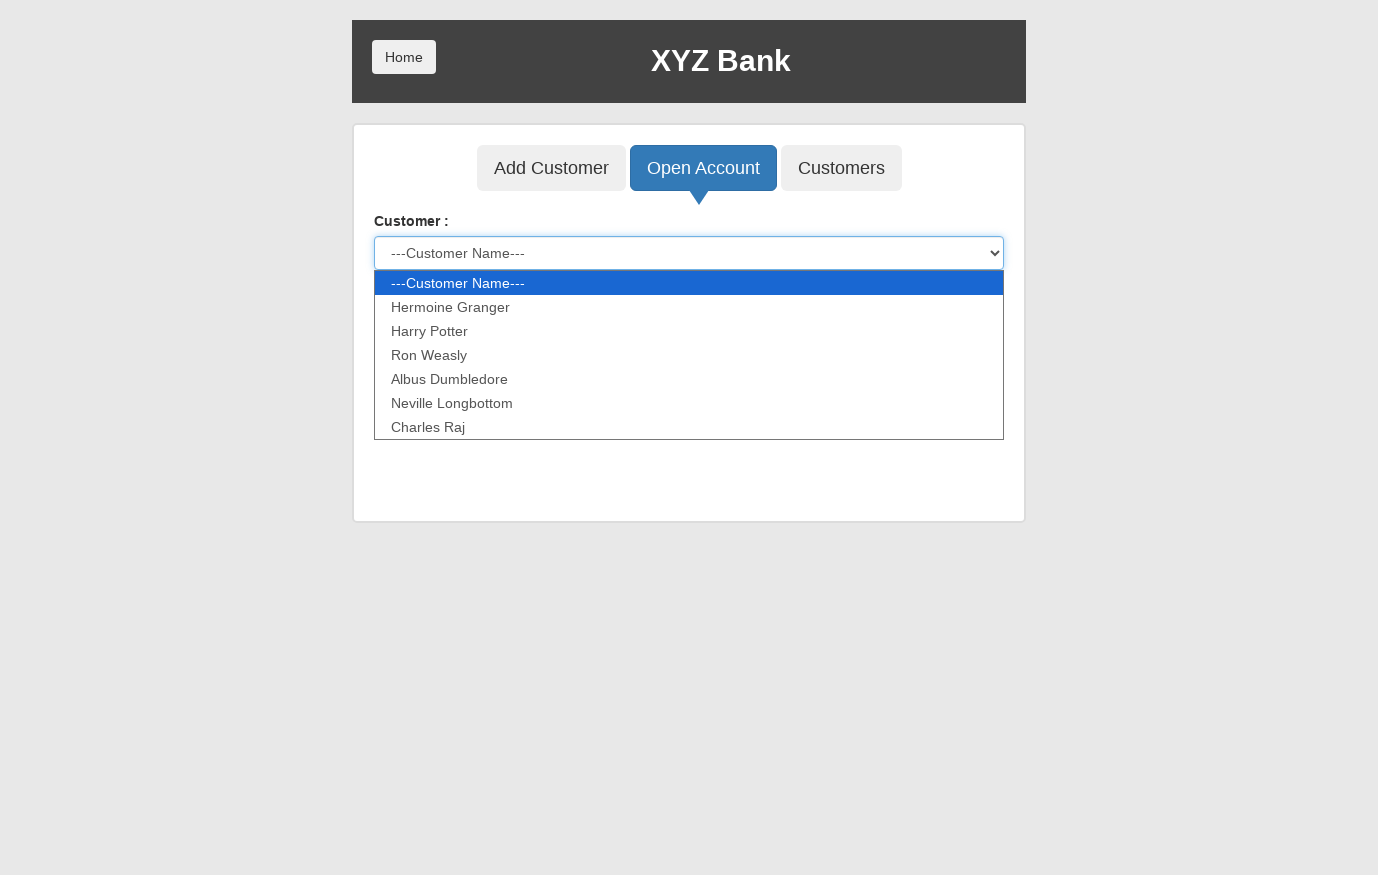

Selected customer 'Charles Raj' from dropdown on #userSelect
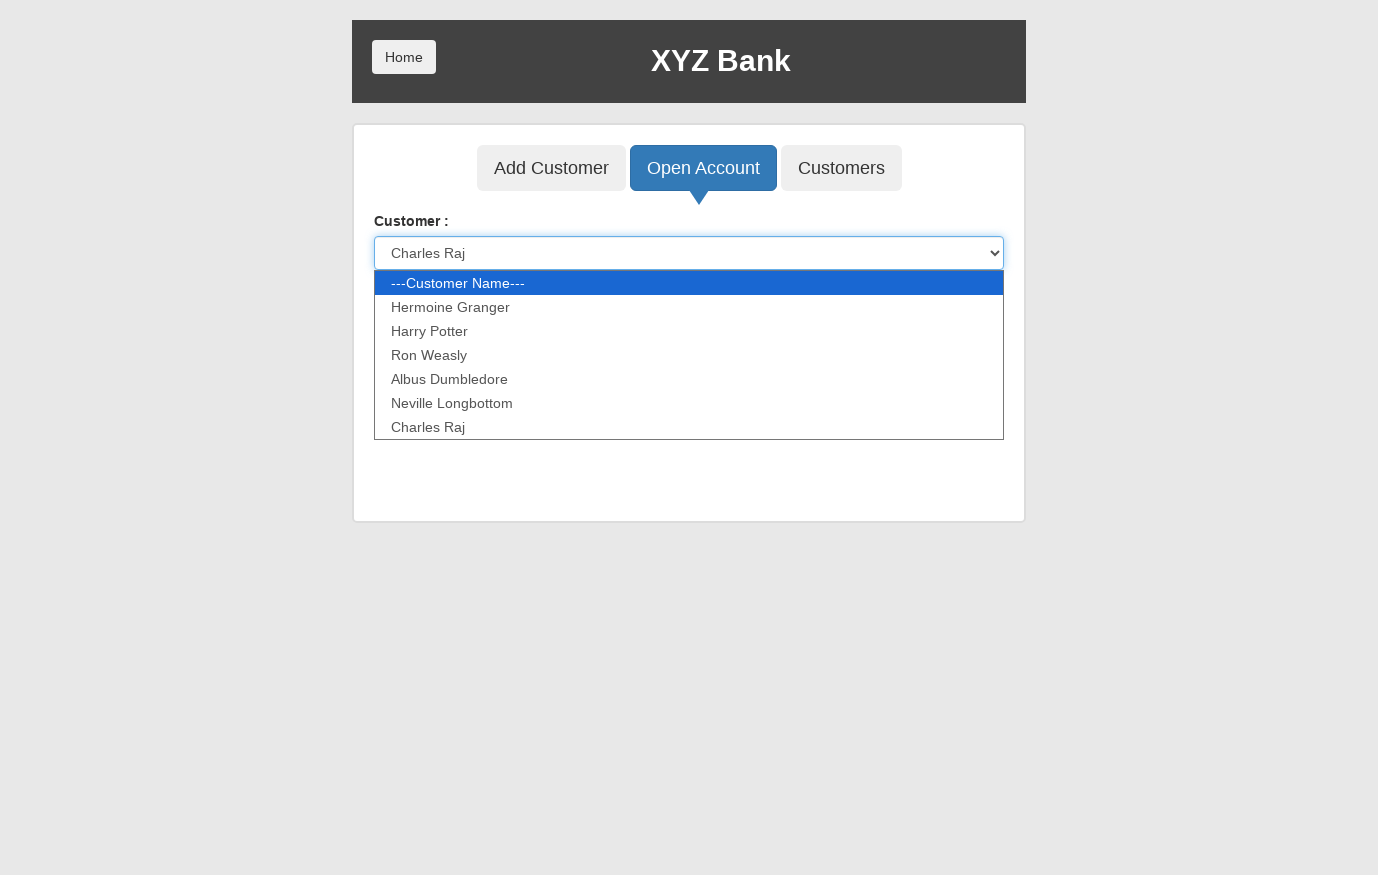

Clicked currency dropdown at (689, 327) on #currency
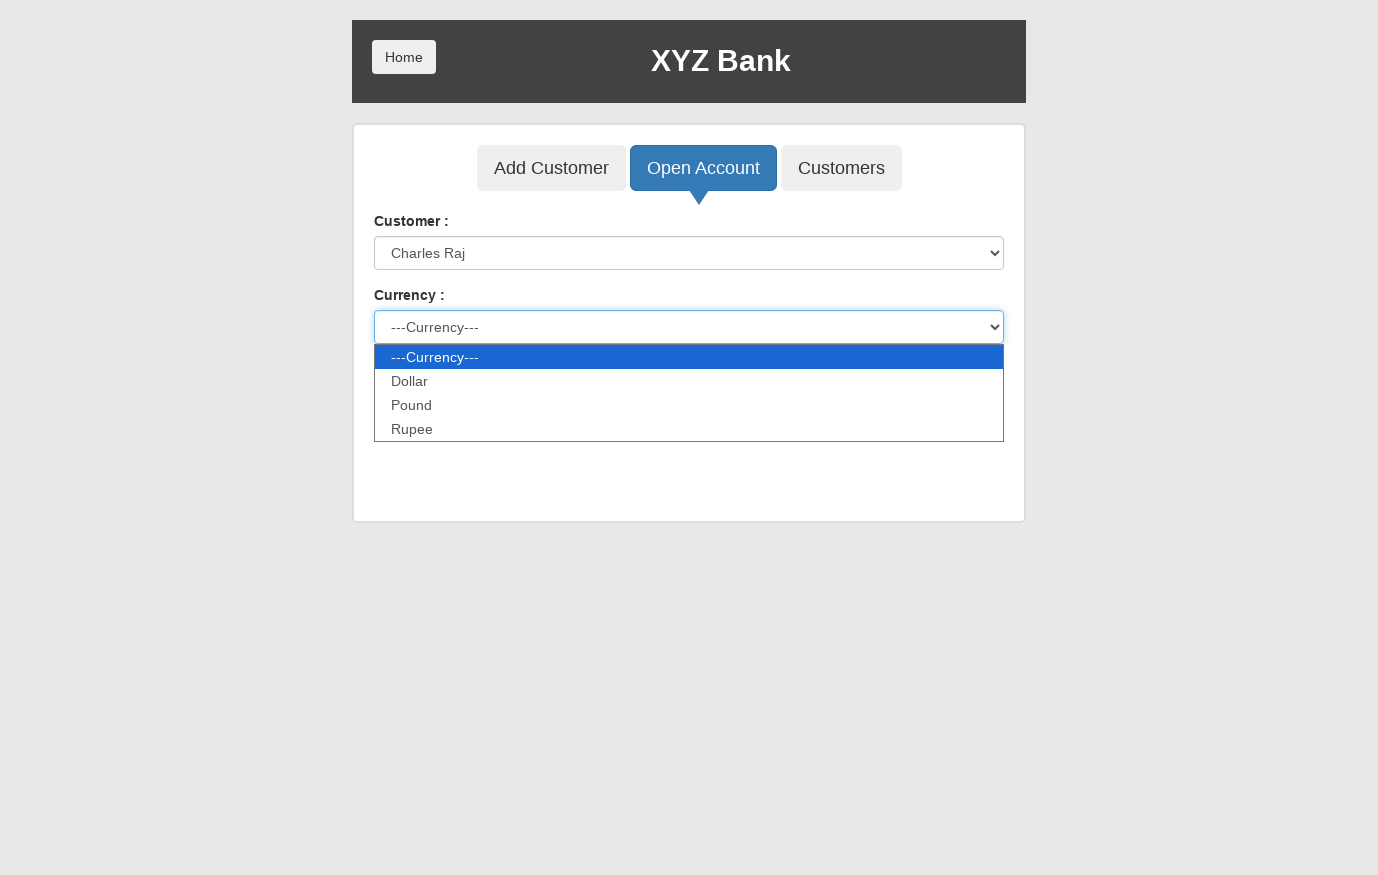

Selected 'Dollar' currency from dropdown on #currency
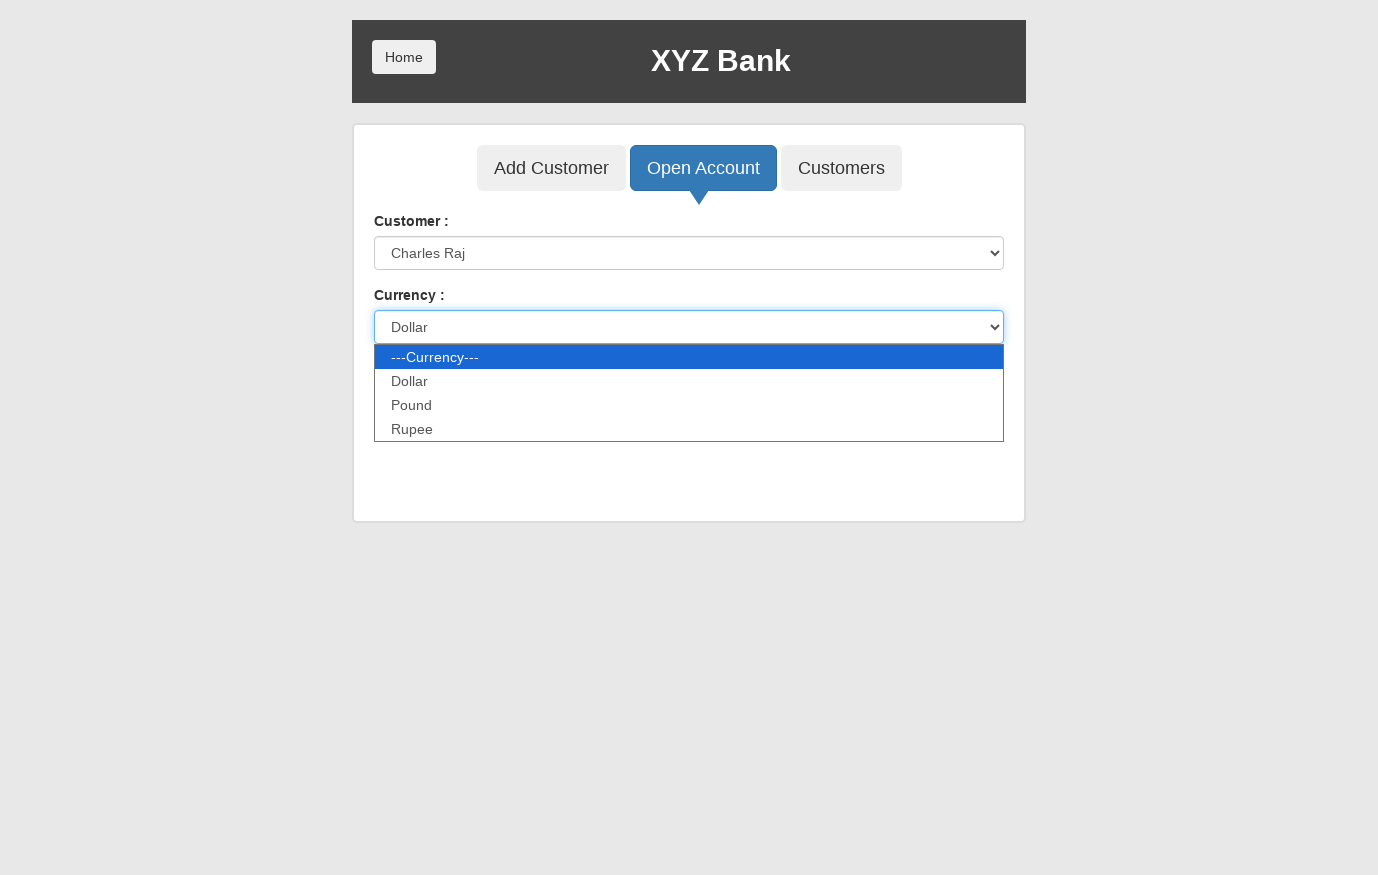

Clicked Open Account submit button at (408, 372) on xpath=//button[@value='']
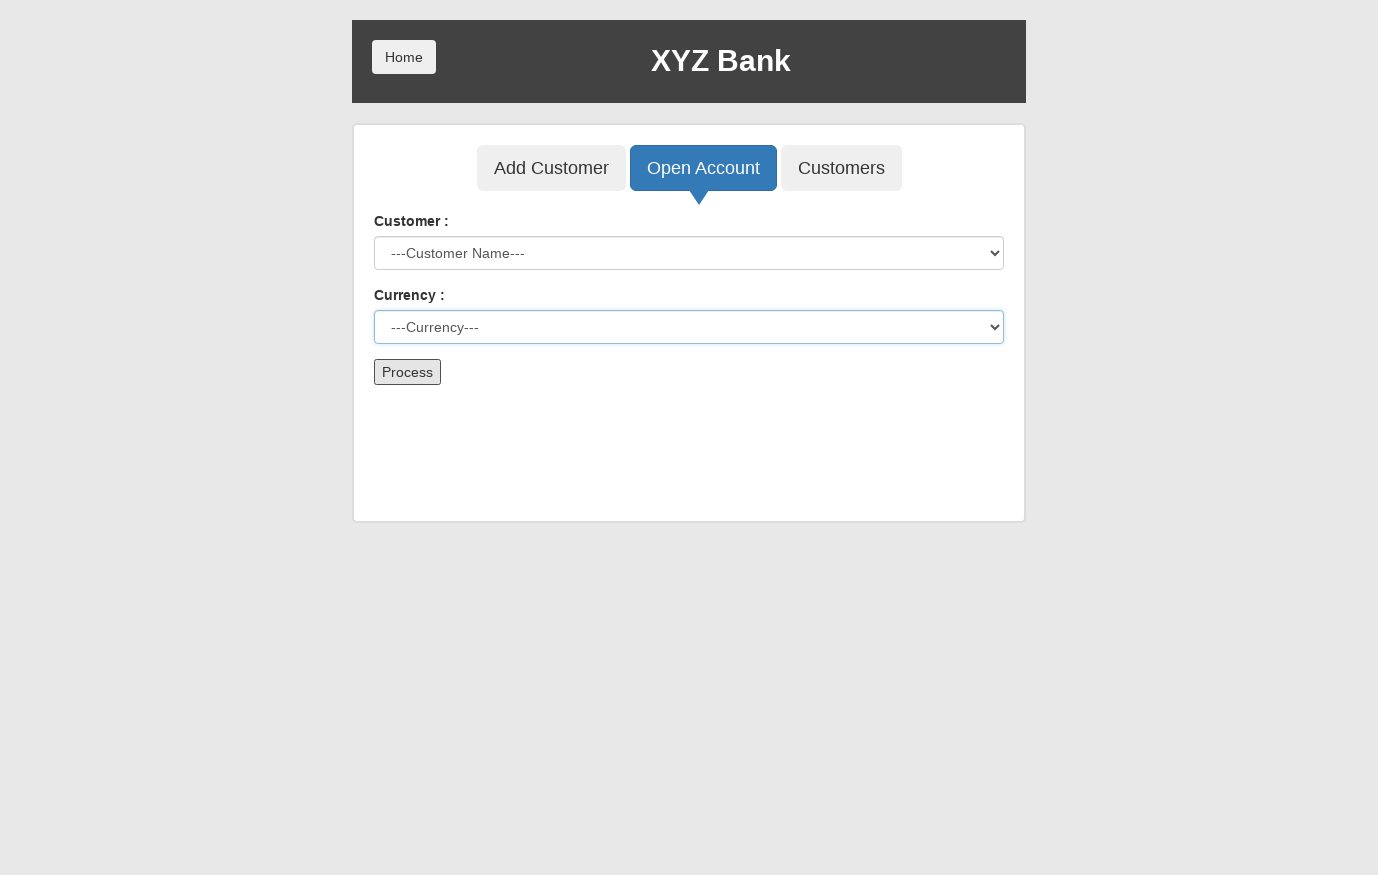

Waited 500ms for account confirmation alert
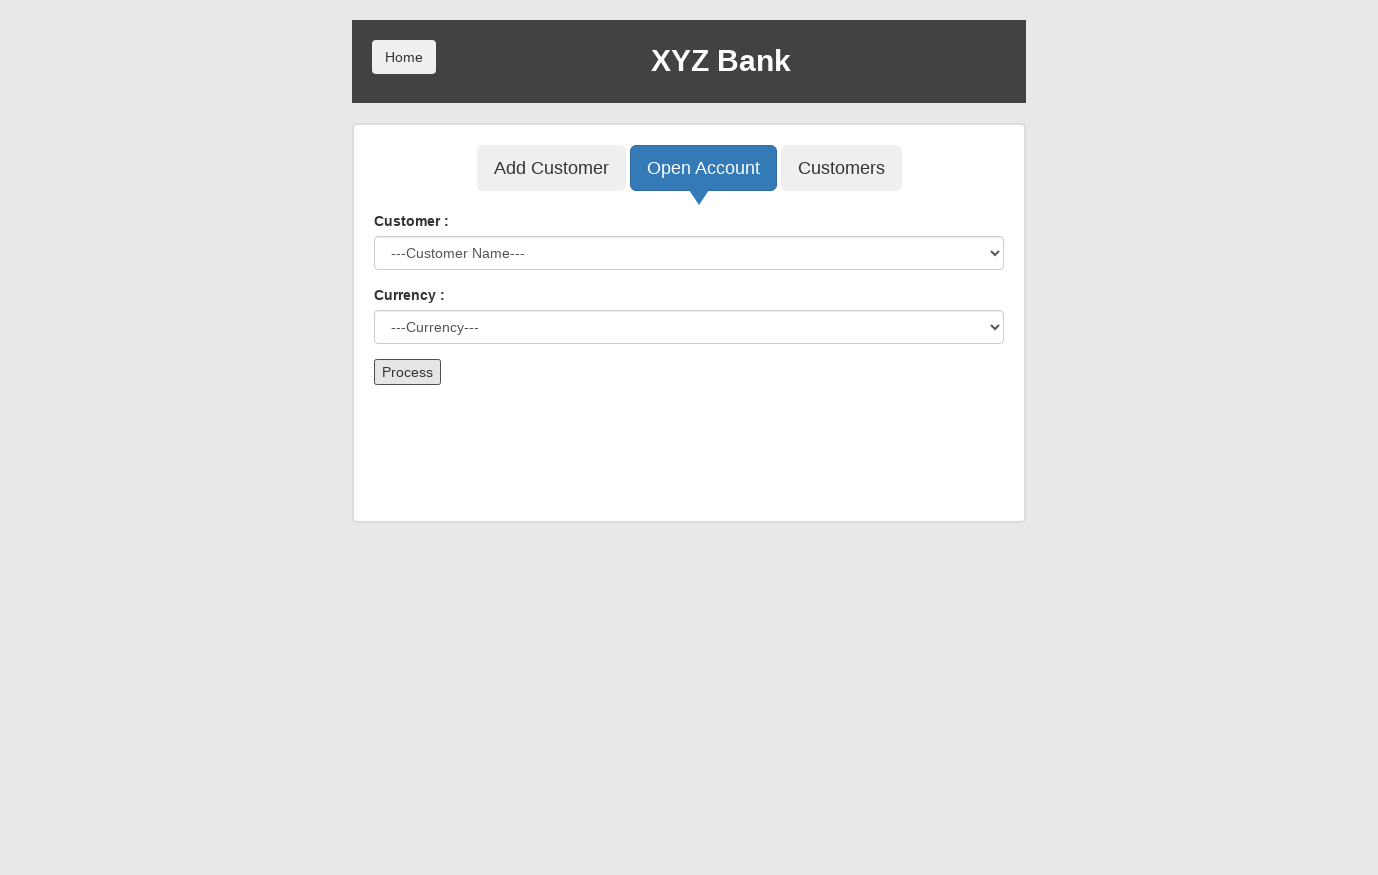

Clicked Customers button to view customer list at (841, 168) on xpath=//button[3]
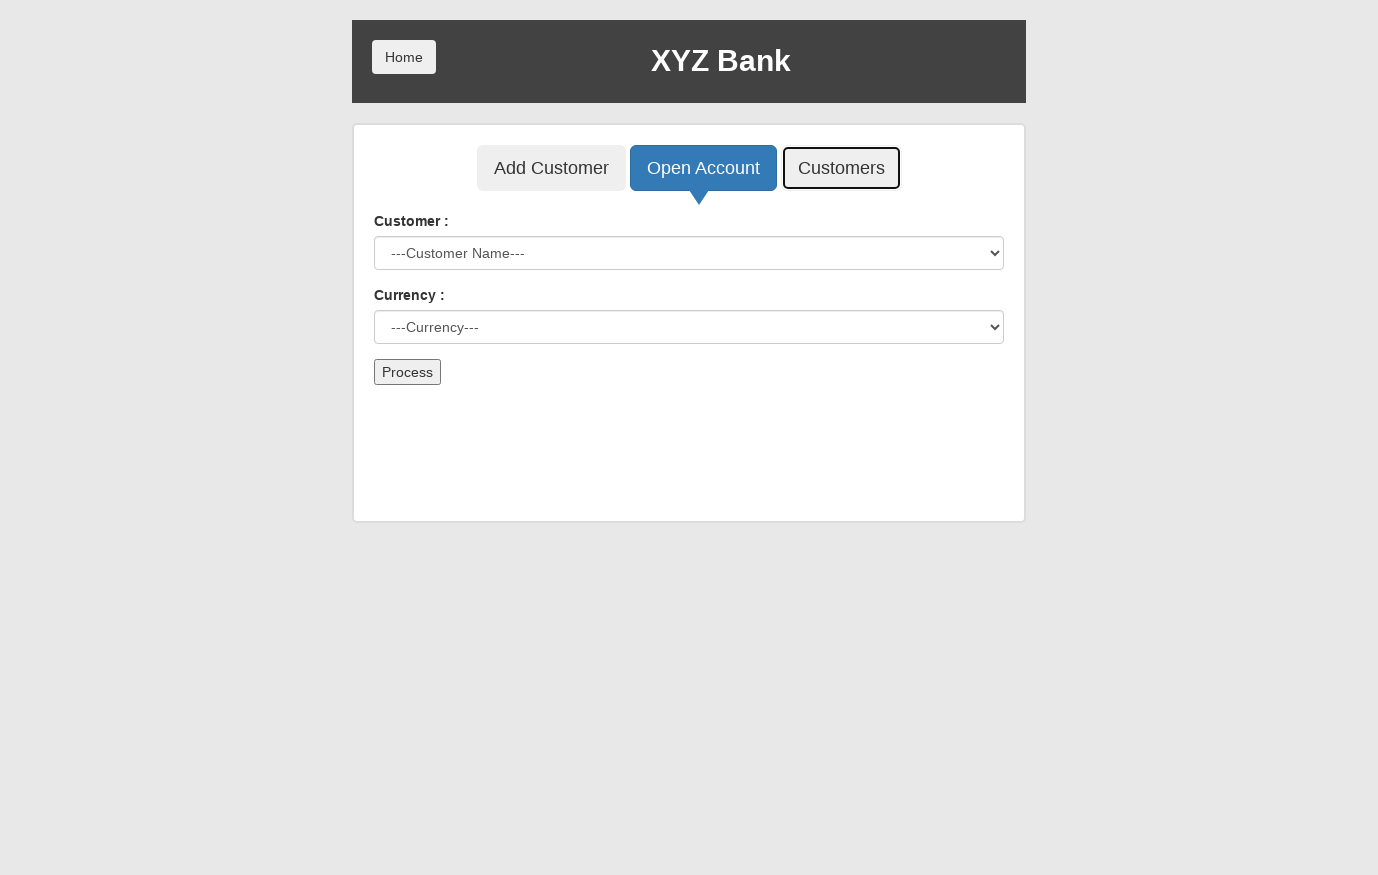

Clicked delete button to remove customer Charles Raj at (888, 320) on xpath=//td[5]/button
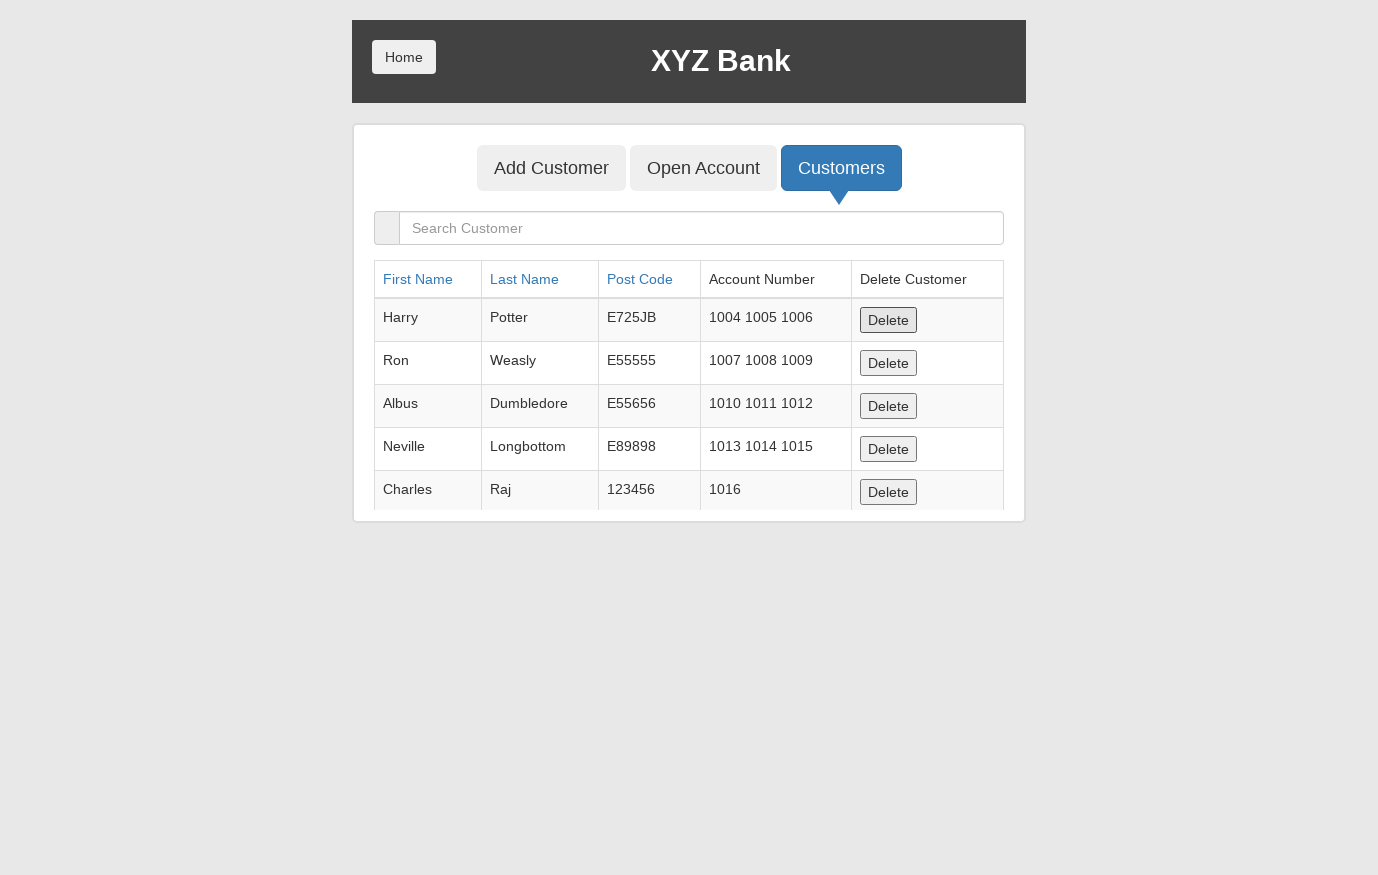

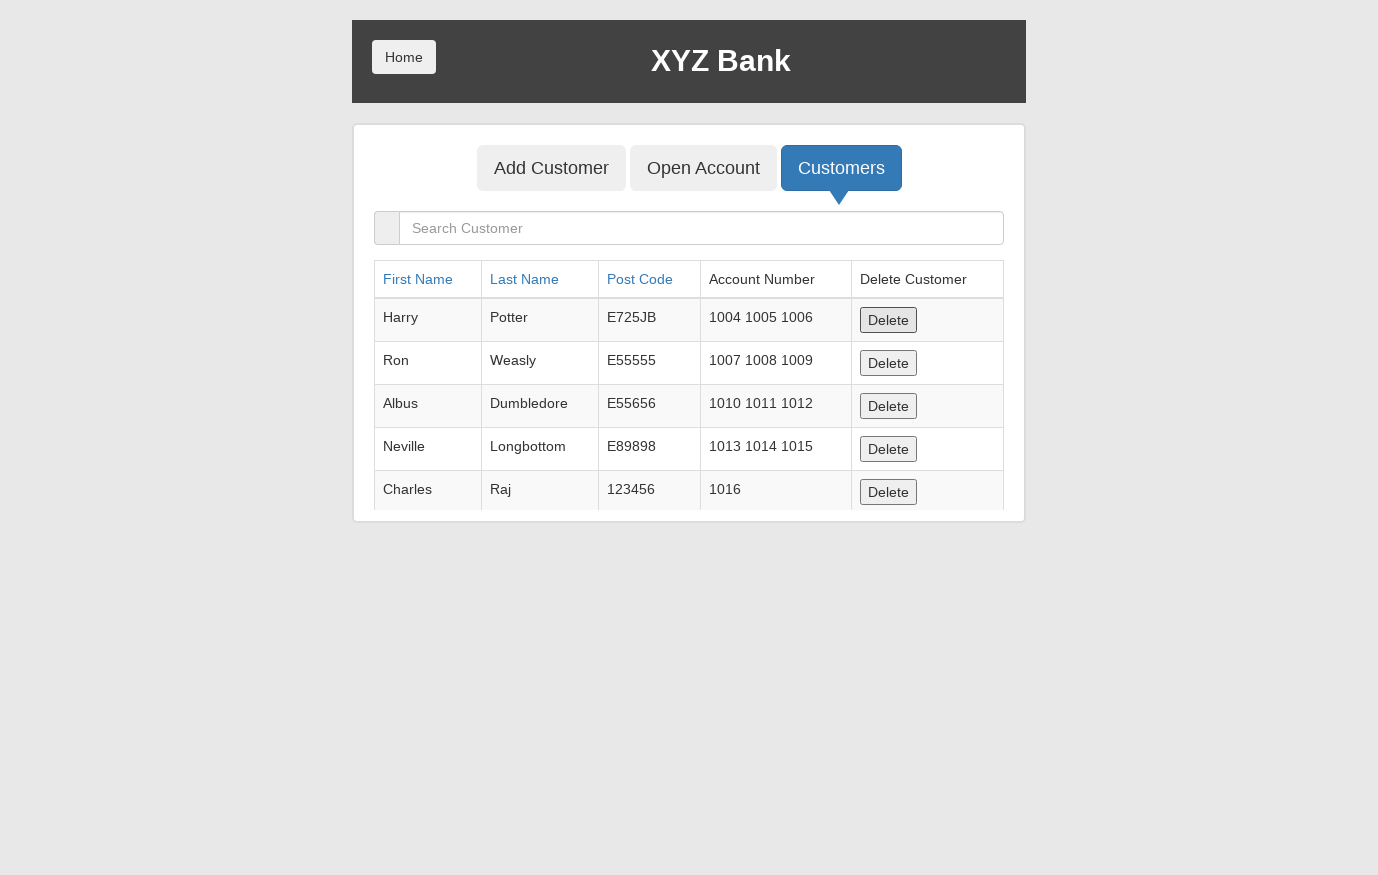